Tests various JavaScript alert interactions on a demo automation site, including accepting OK alerts, dismissing cancel alerts, and entering text in prompt alerts.

Starting URL: http://demo.automationtesting.in/Index.html

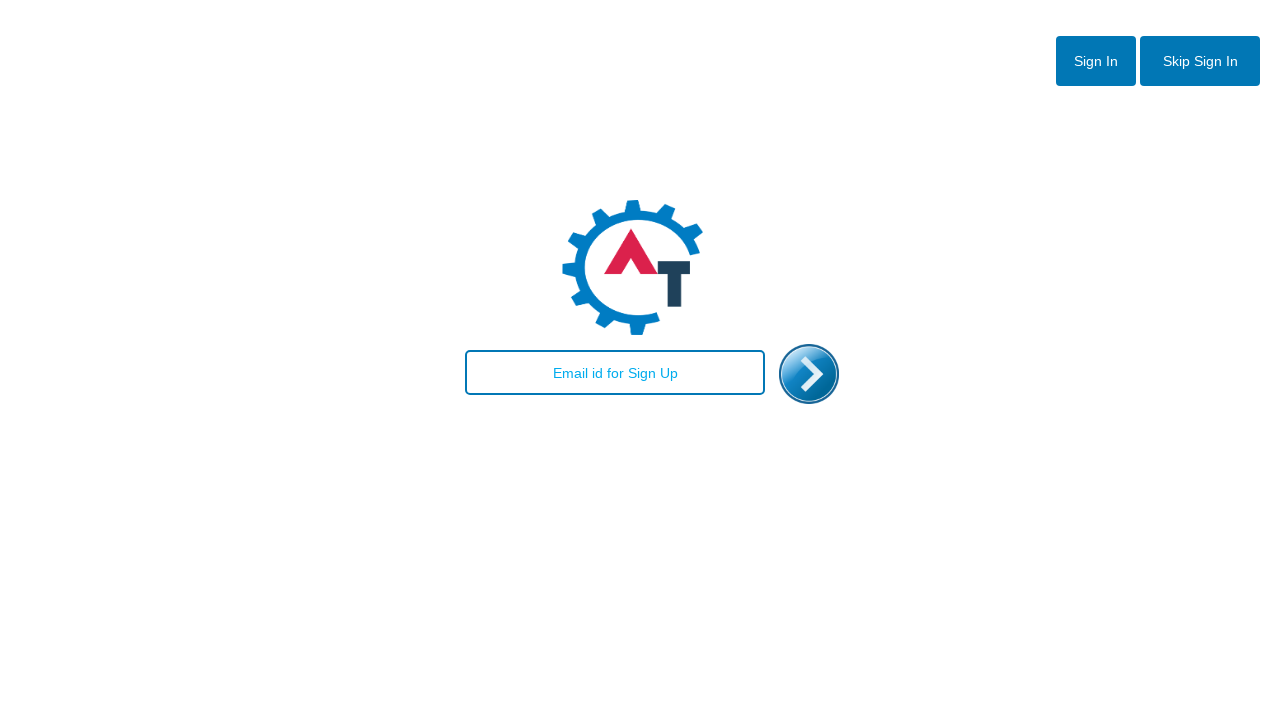

Verified page title is 'Index'
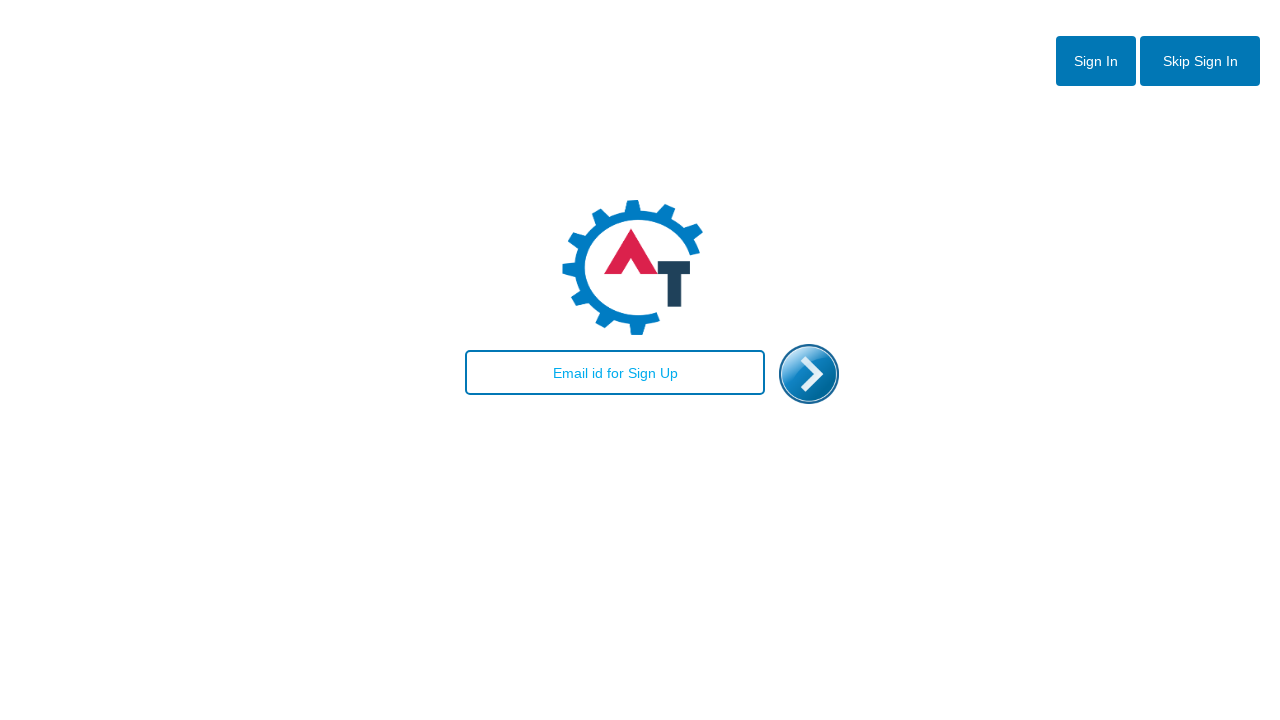

Clicked Skip button at (1200, 61) on #btn2
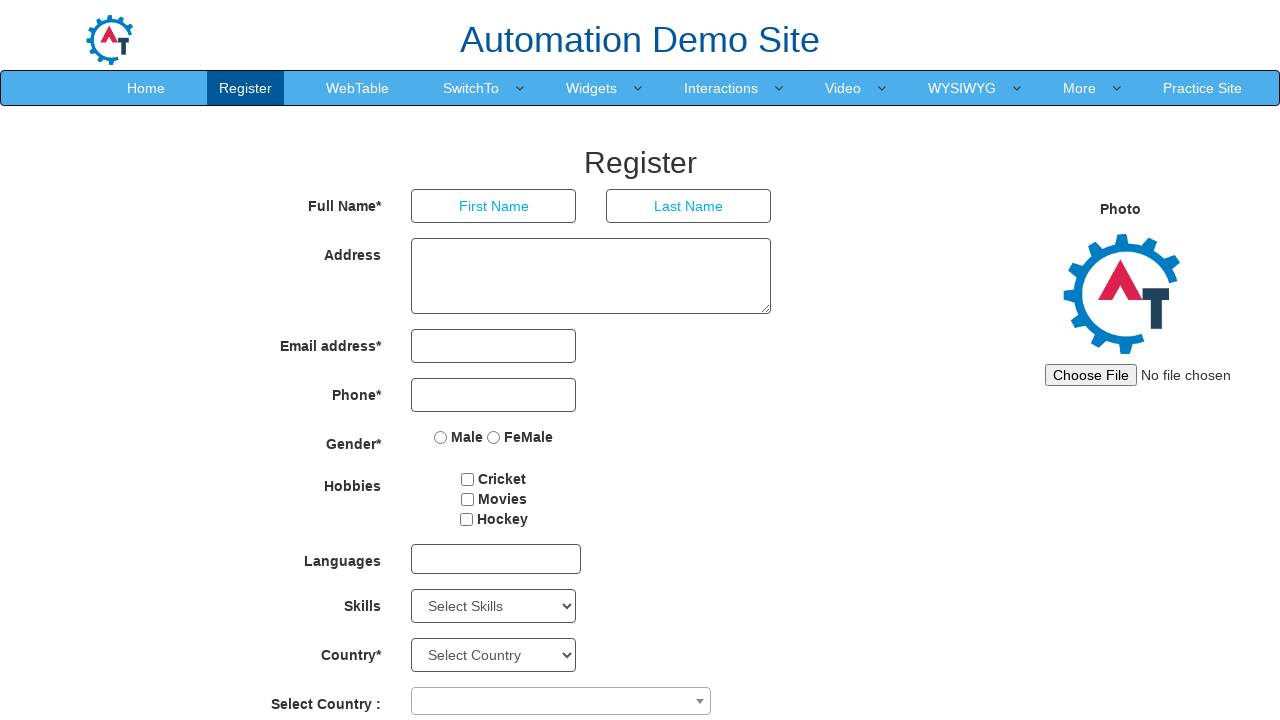

Hovered over Switch To menu element at (471, 88) on xpath=//a[contains(text(),'Switch')]
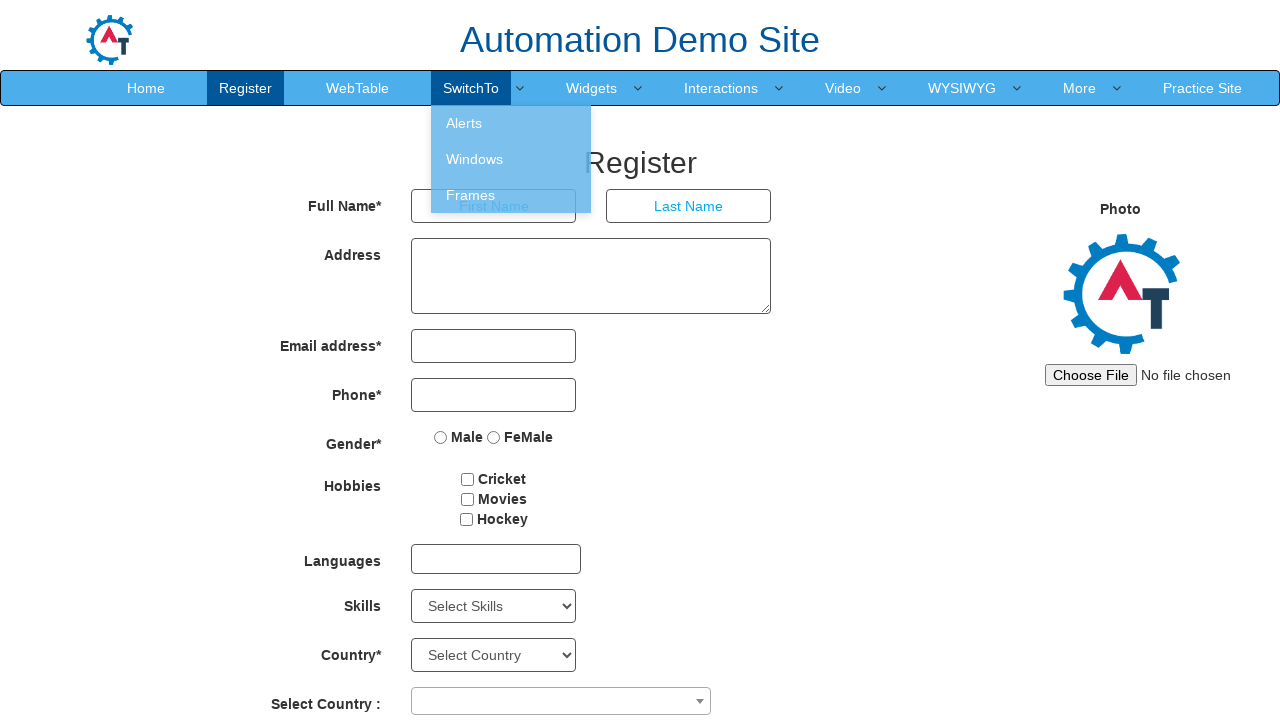

Clicked on Alerts link at (511, 123) on xpath=//a[contains(text(),'Alerts')]
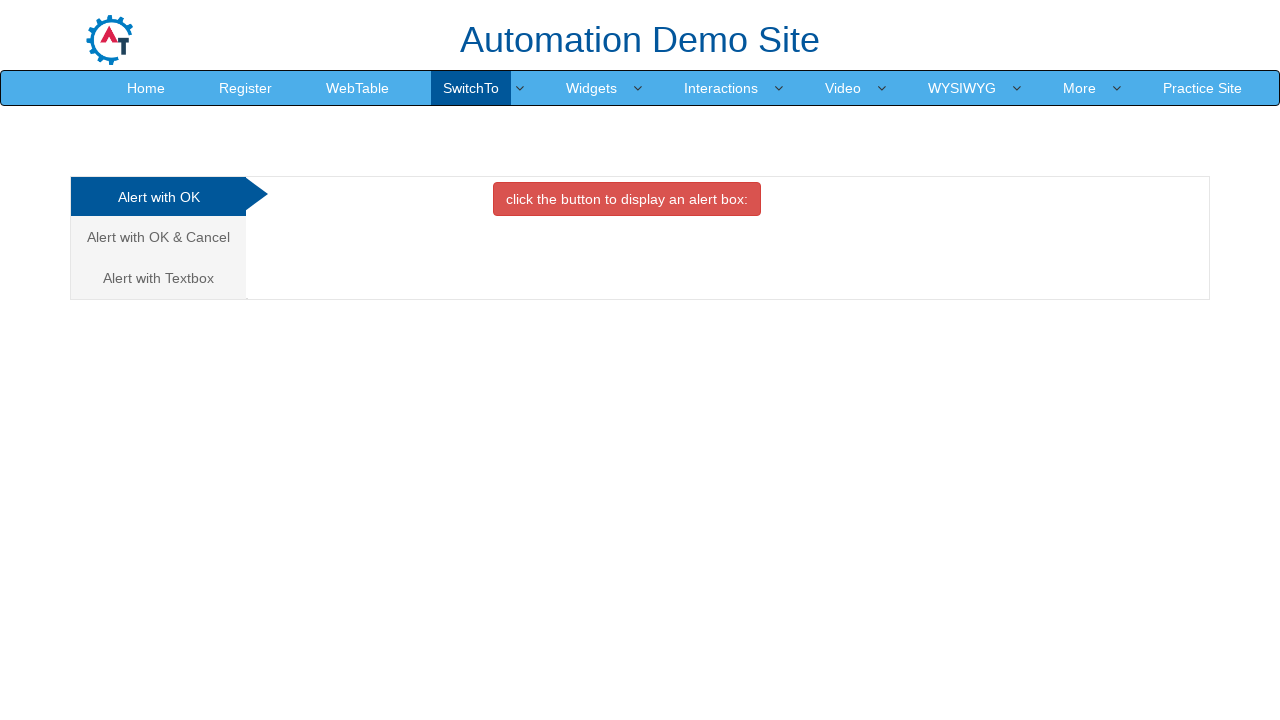

Navigated to Alerts page
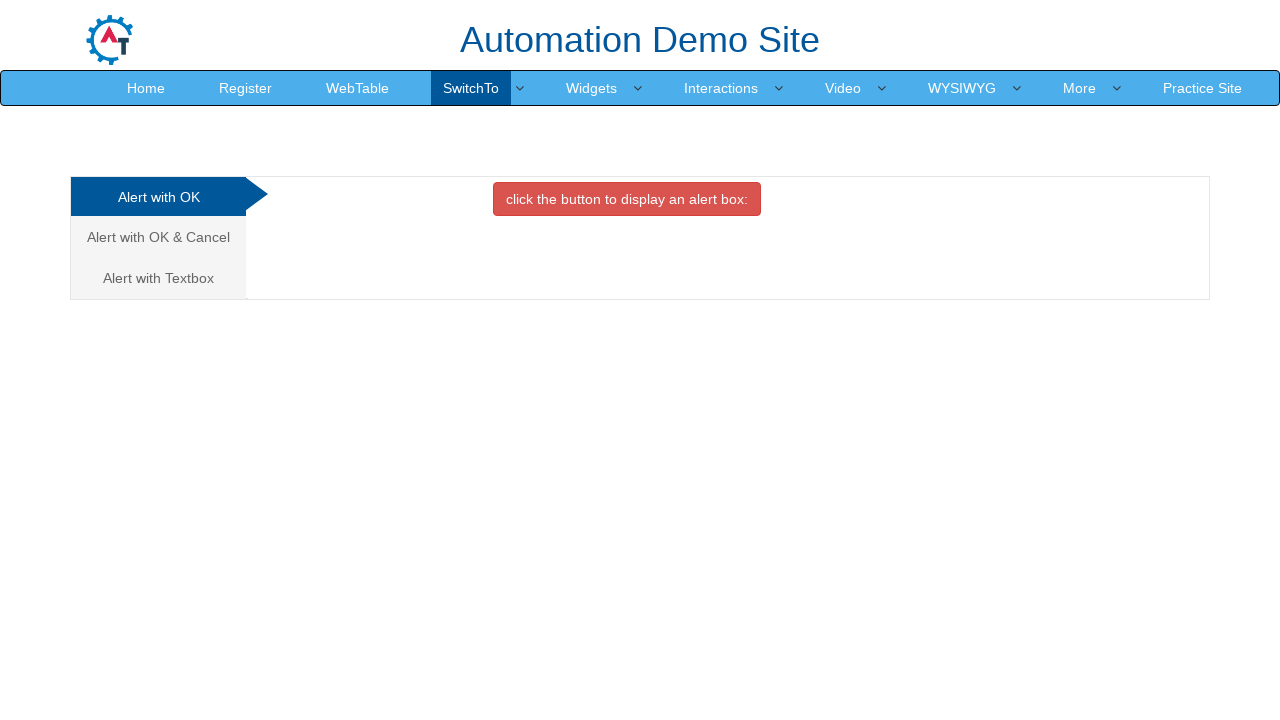

Clicked first alert option (OK Alert) at (158, 197) on xpath=//ul[@class='nav nav-tabs nav-stacked']/li[1]/a
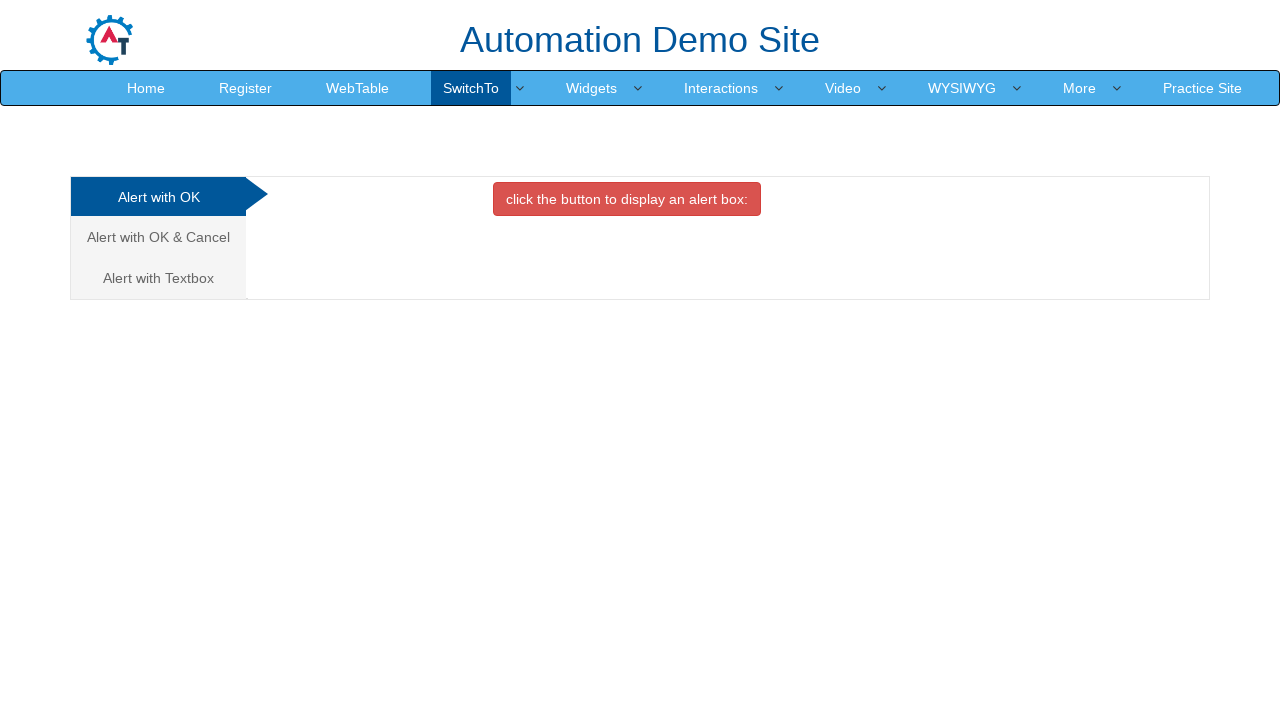

Clicked OK Alert button at (627, 199) on xpath=//div[@id='OKTab']/button
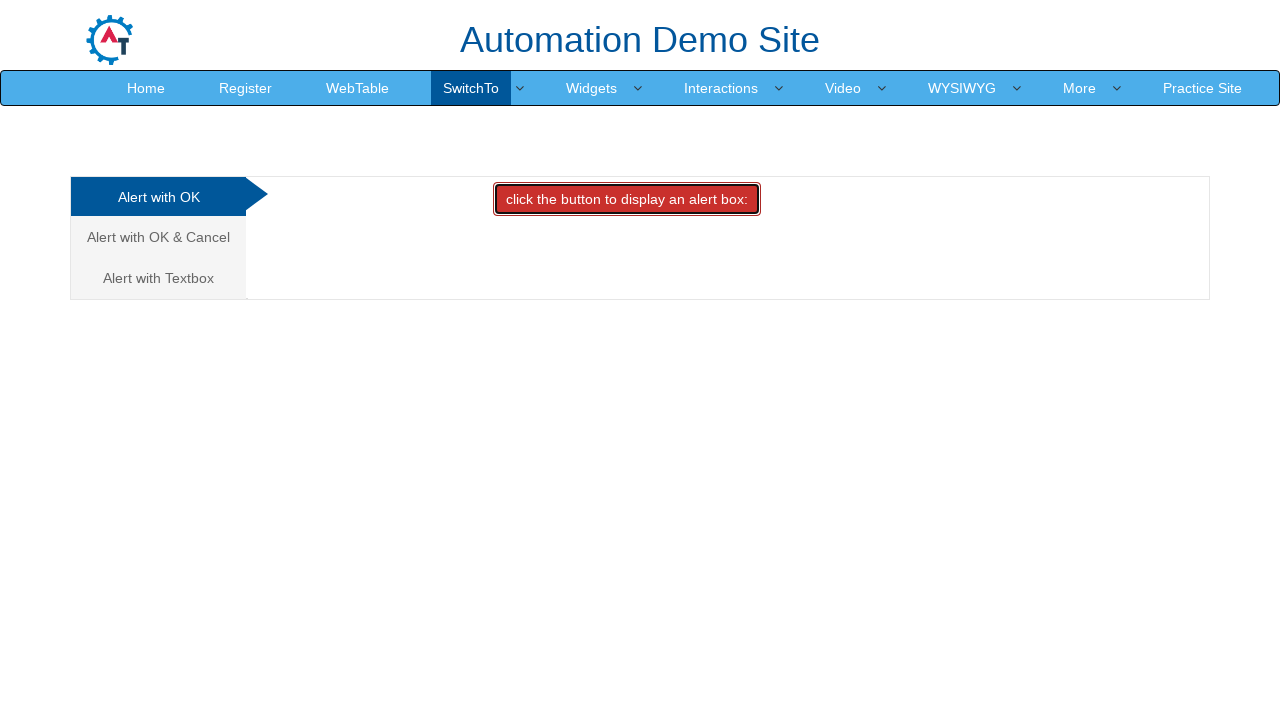

Accepted OK alert dialog
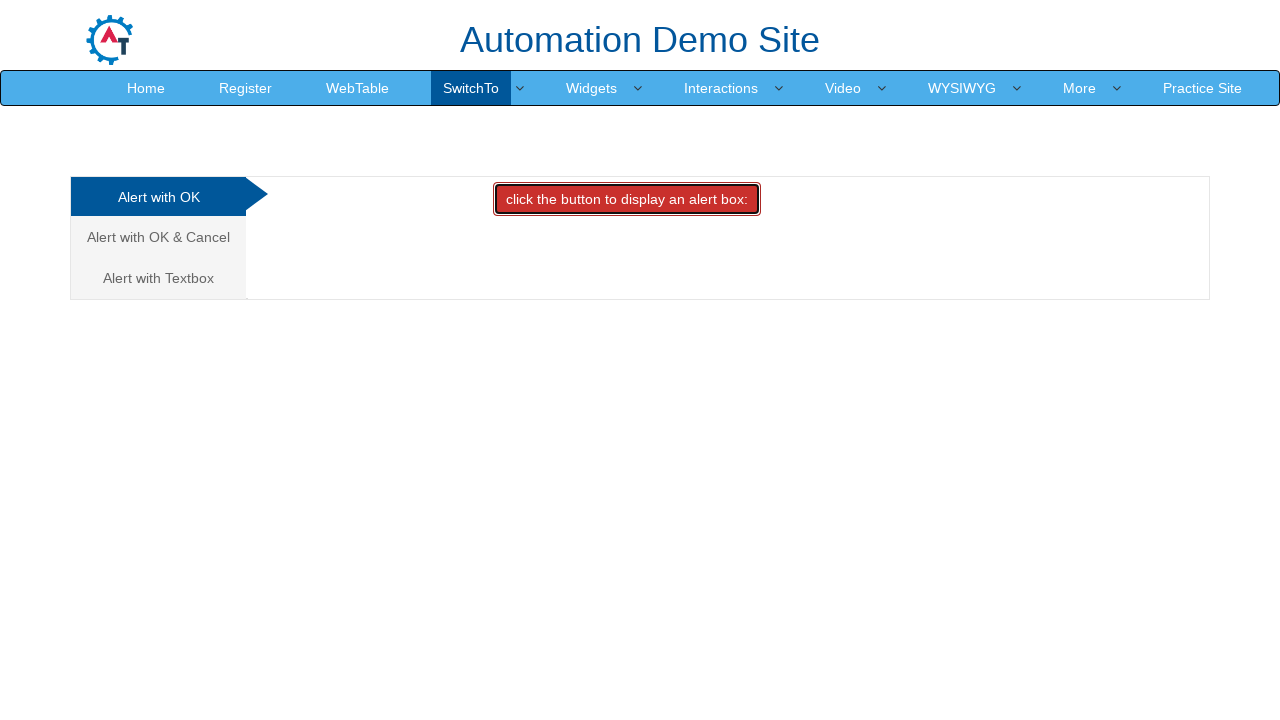

Waited 500ms after OK alert
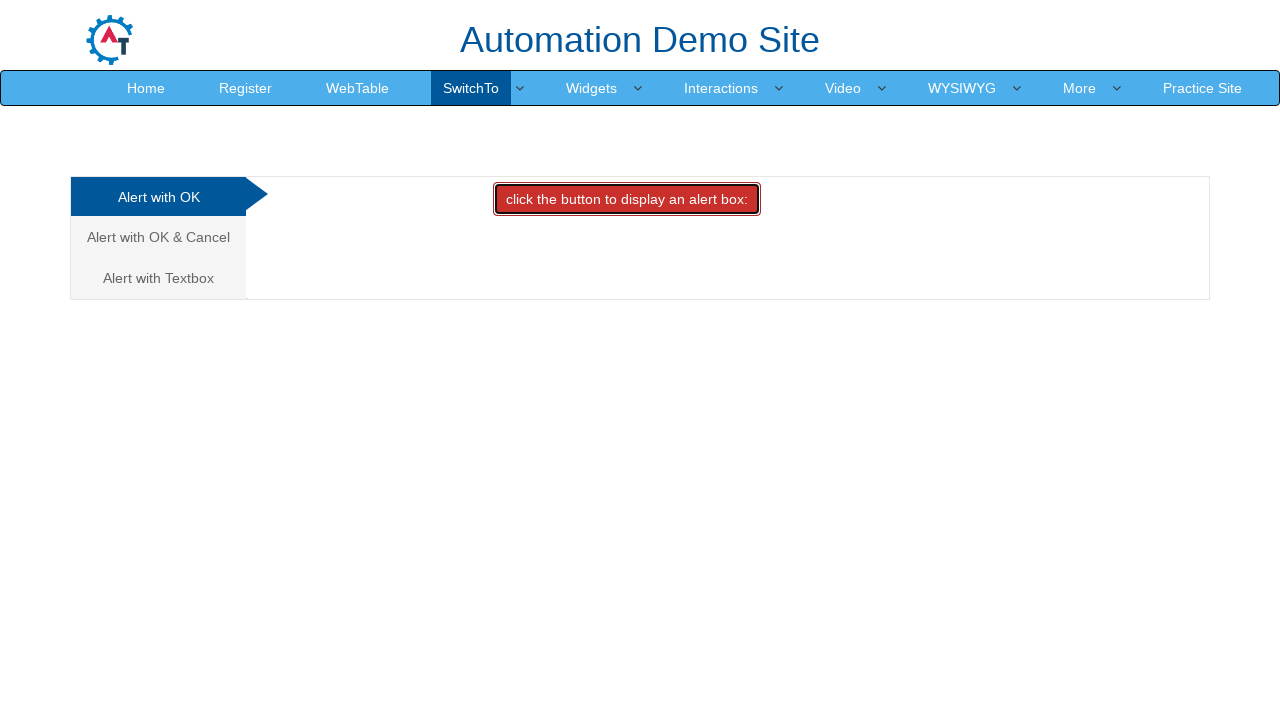

Clicked second alert option (Cancel Alert) at (158, 237) on xpath=//ul[@class='nav nav-tabs nav-stacked']/li[2]/a
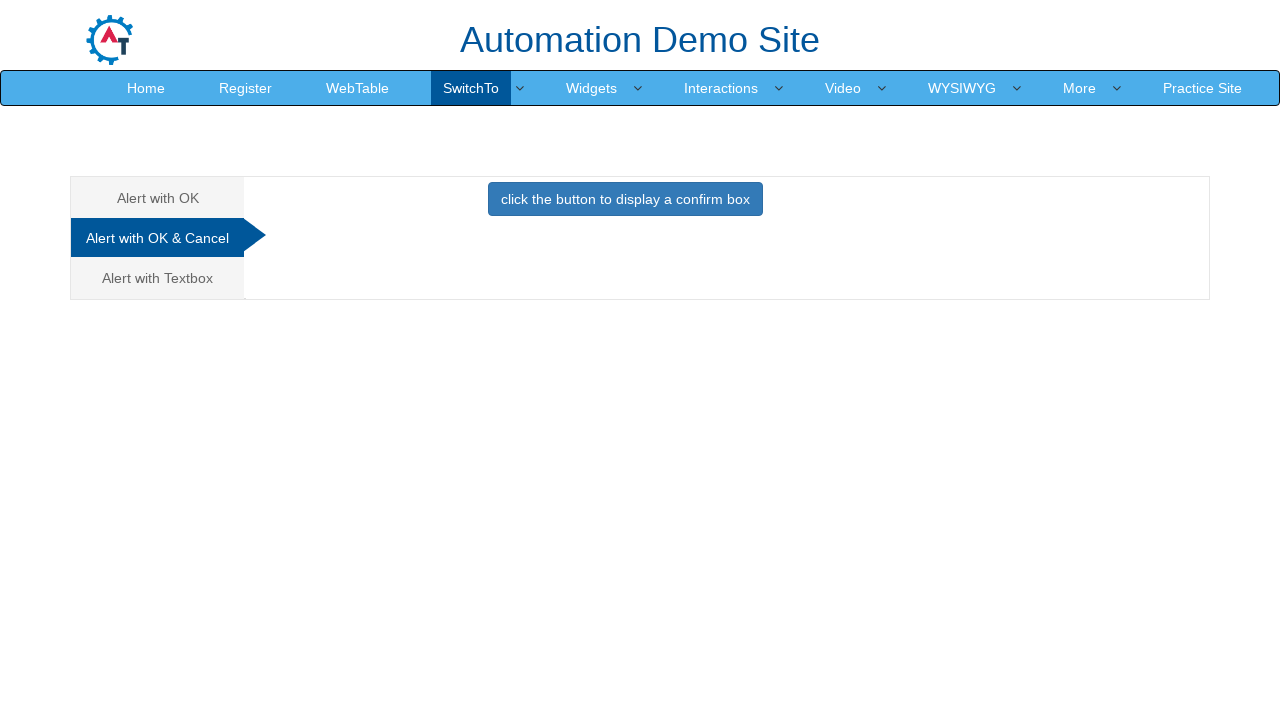

Registered handler to dismiss cancel dialog
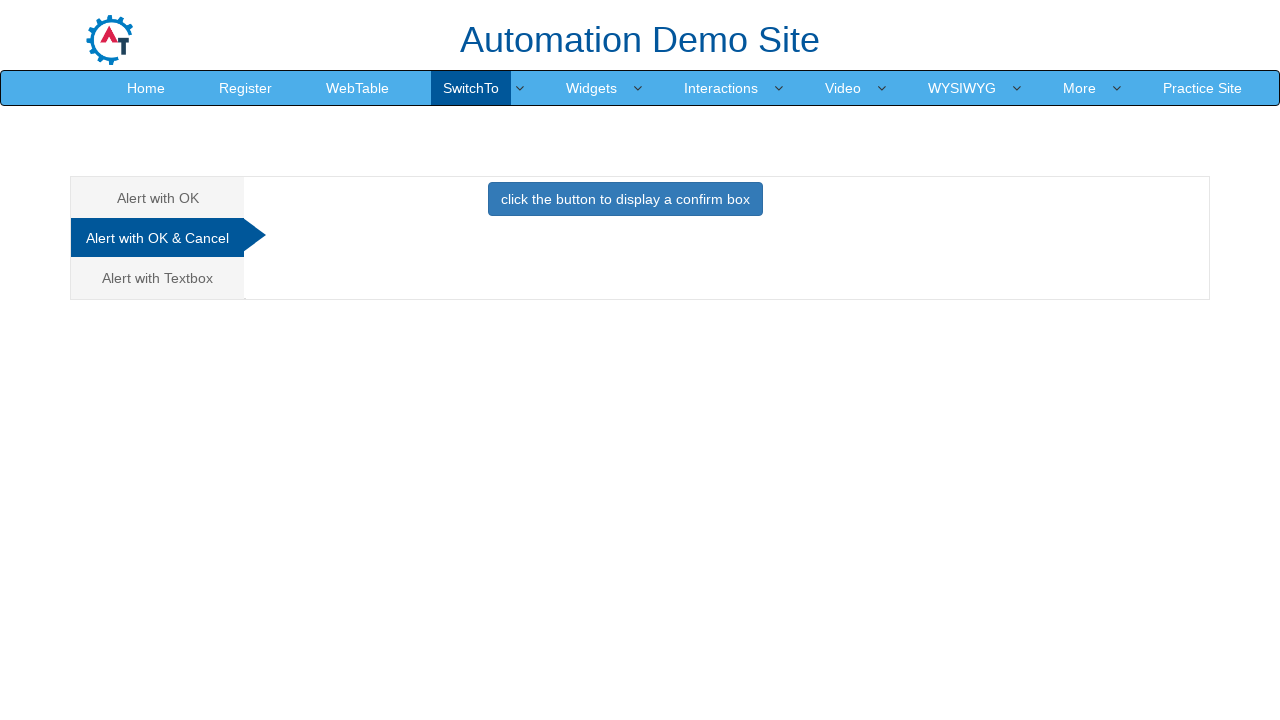

Clicked Cancel Alert button at (625, 199) on xpath=//div[@id='CancelTab']/button
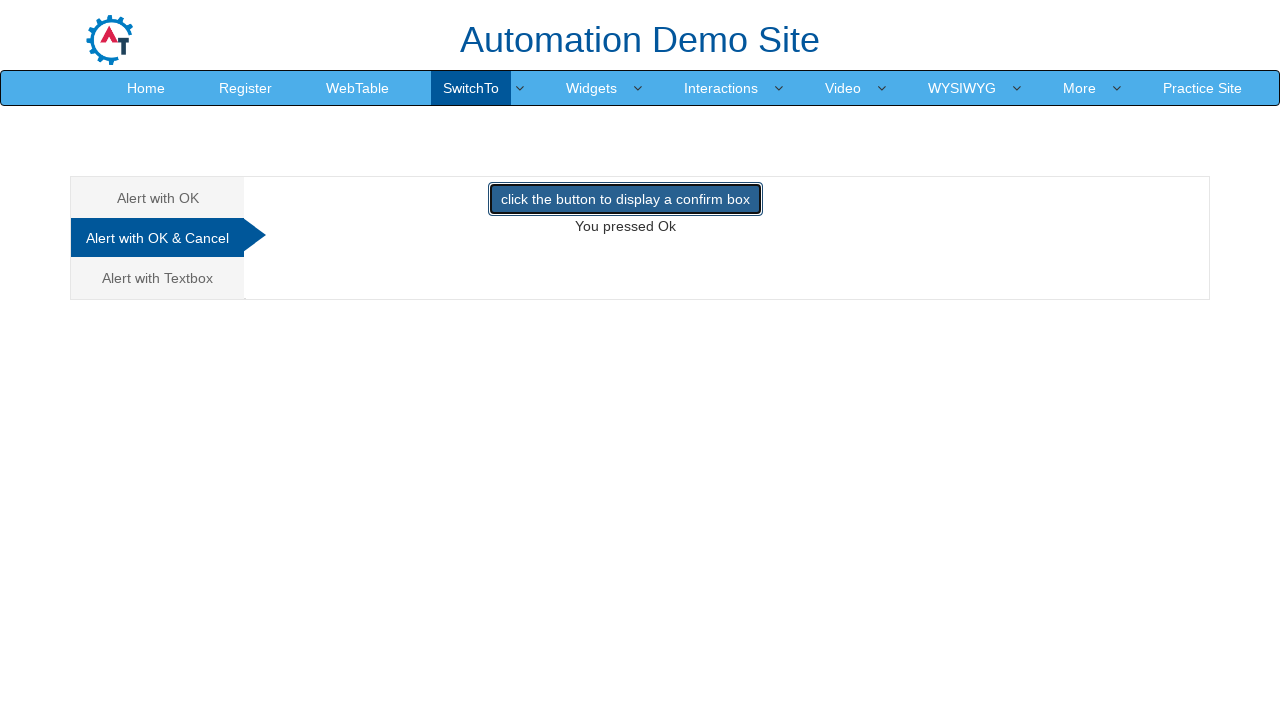

Waited 500ms after Cancel alert
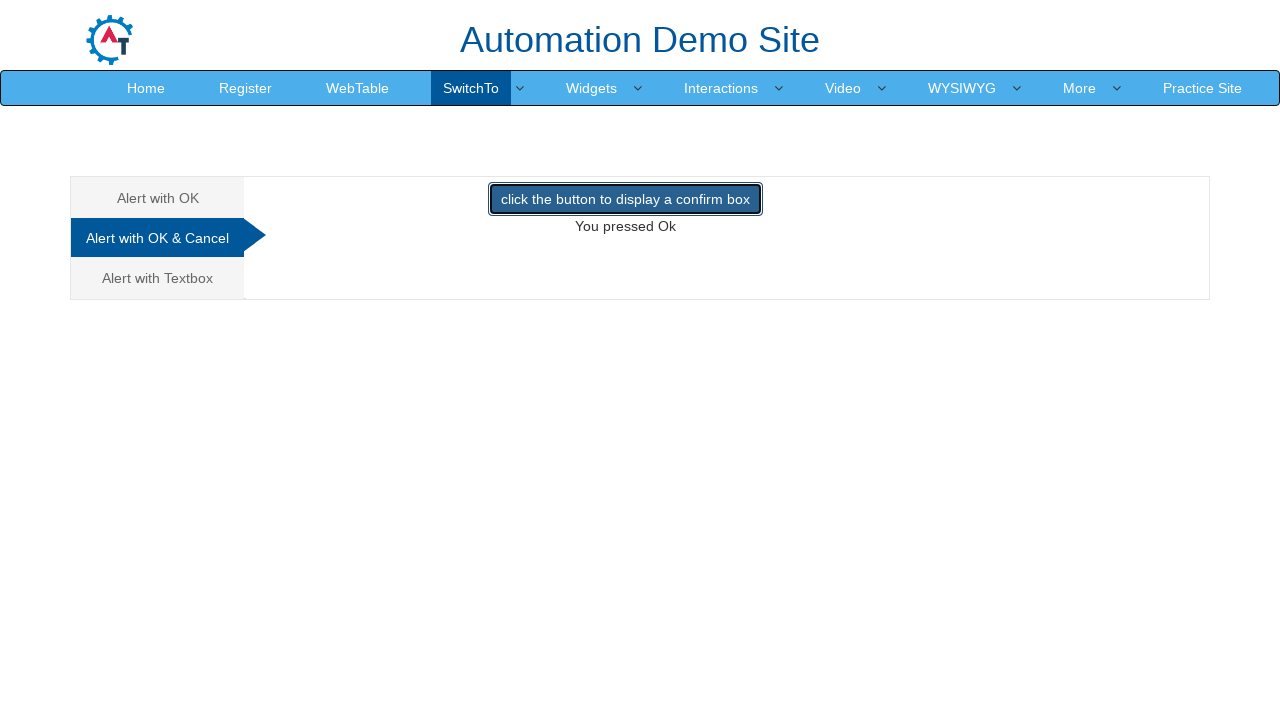

Clicked third alert option (Textbox Alert) at (158, 278) on xpath=//ul[@class='nav nav-tabs nav-stacked']/li[3]/a
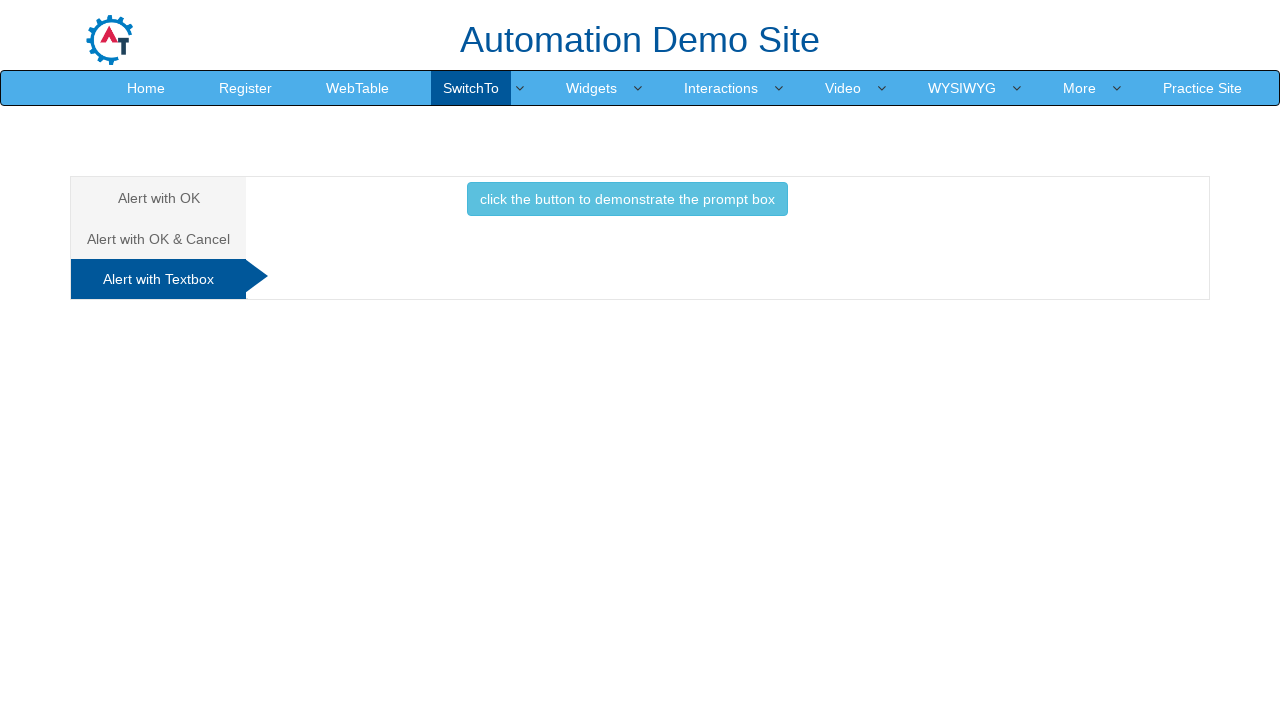

Registered handler to enter text 'Bun Venit' in prompt dialog
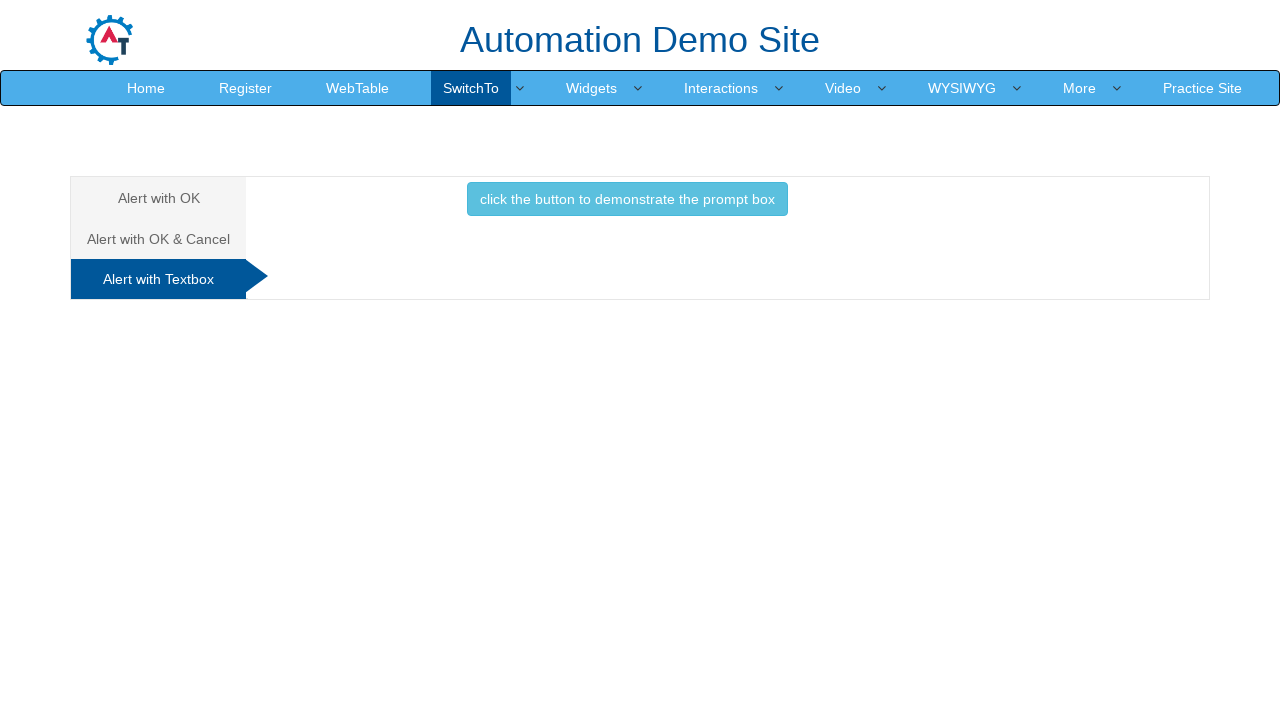

Clicked Textbox Alert button at (627, 199) on xpath=//div[@id='Textbox']/button
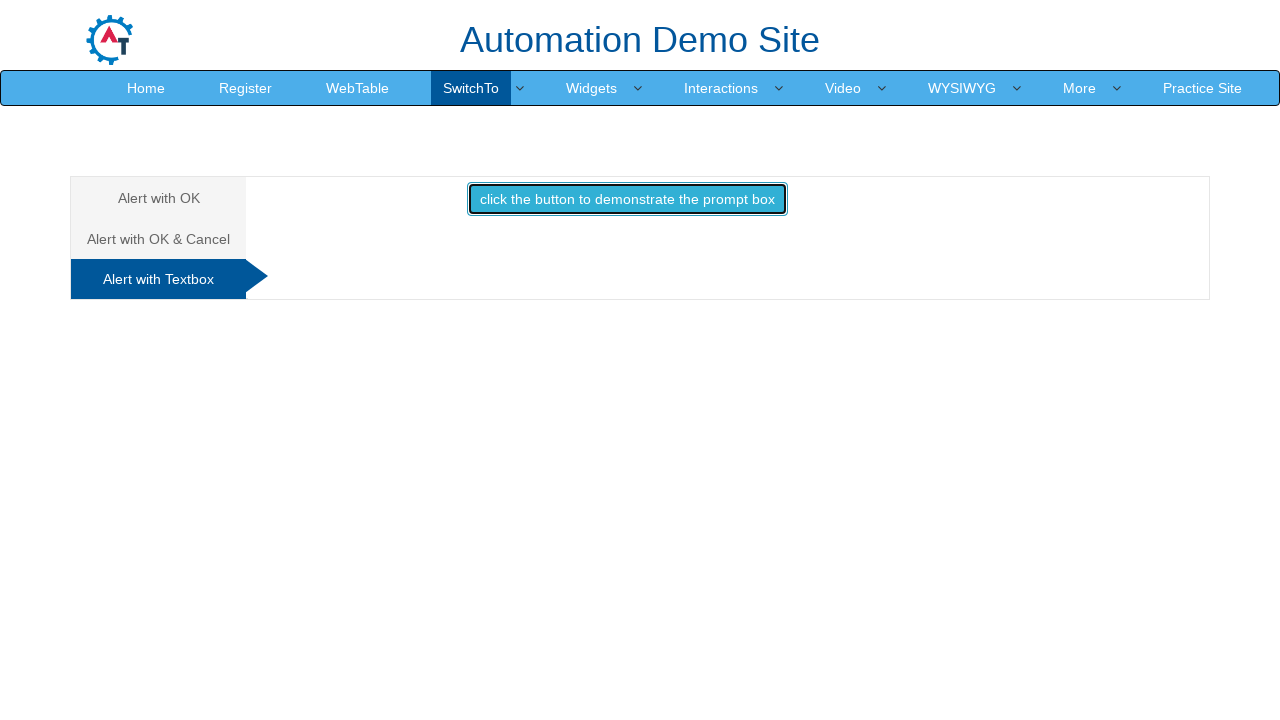

Waited 500ms after prompt alert
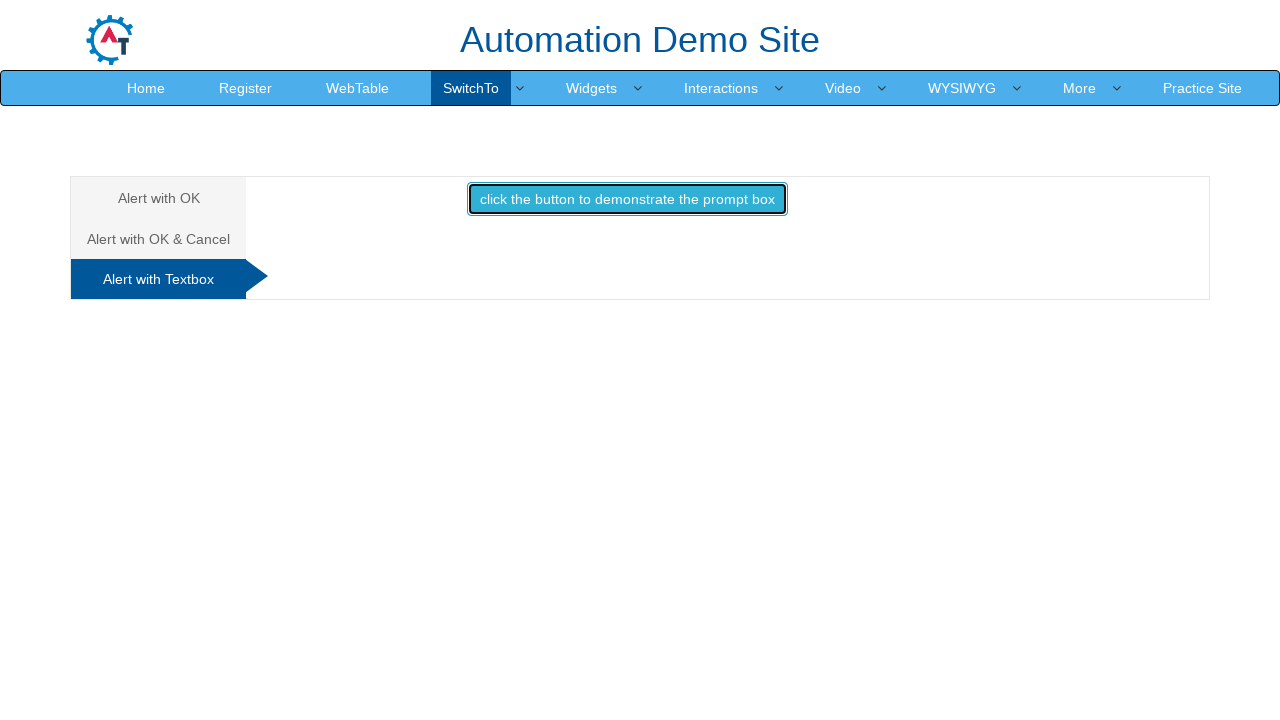

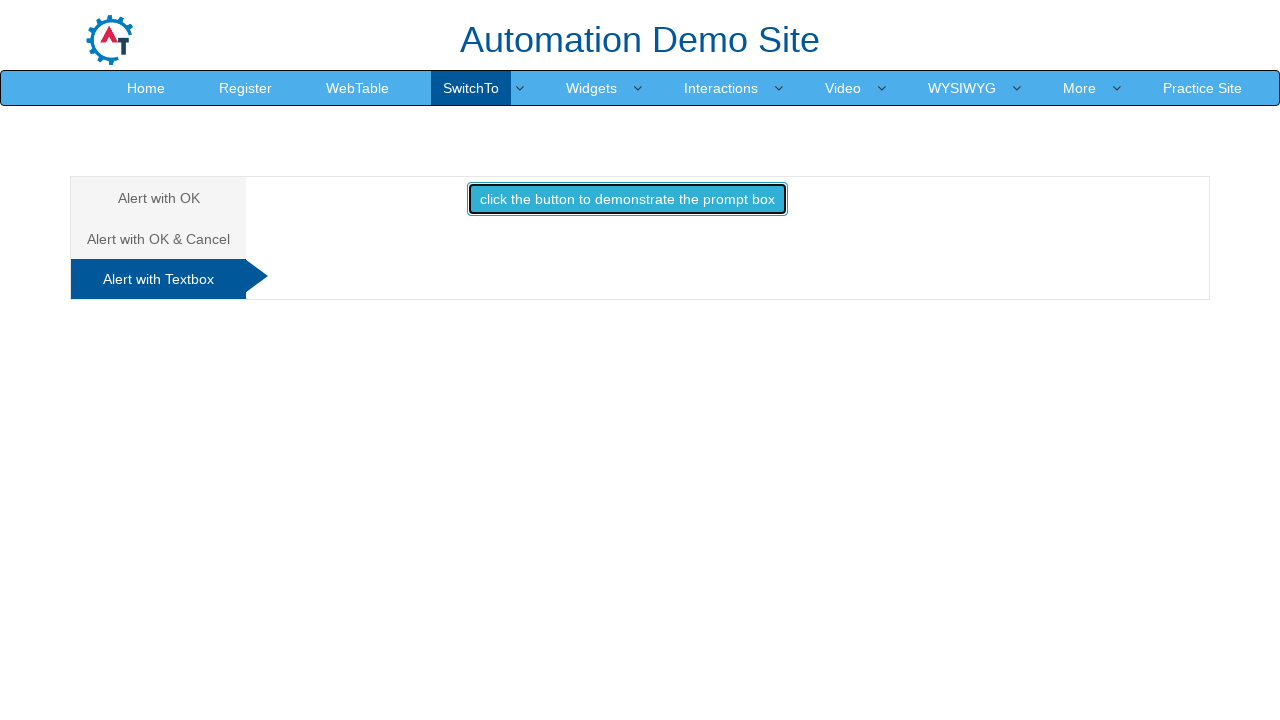